Tests the Python.org website search functionality by entering "pycon" as a search query, submitting the form, and verifying that search results are returned.

Starting URL: http://www.python.org

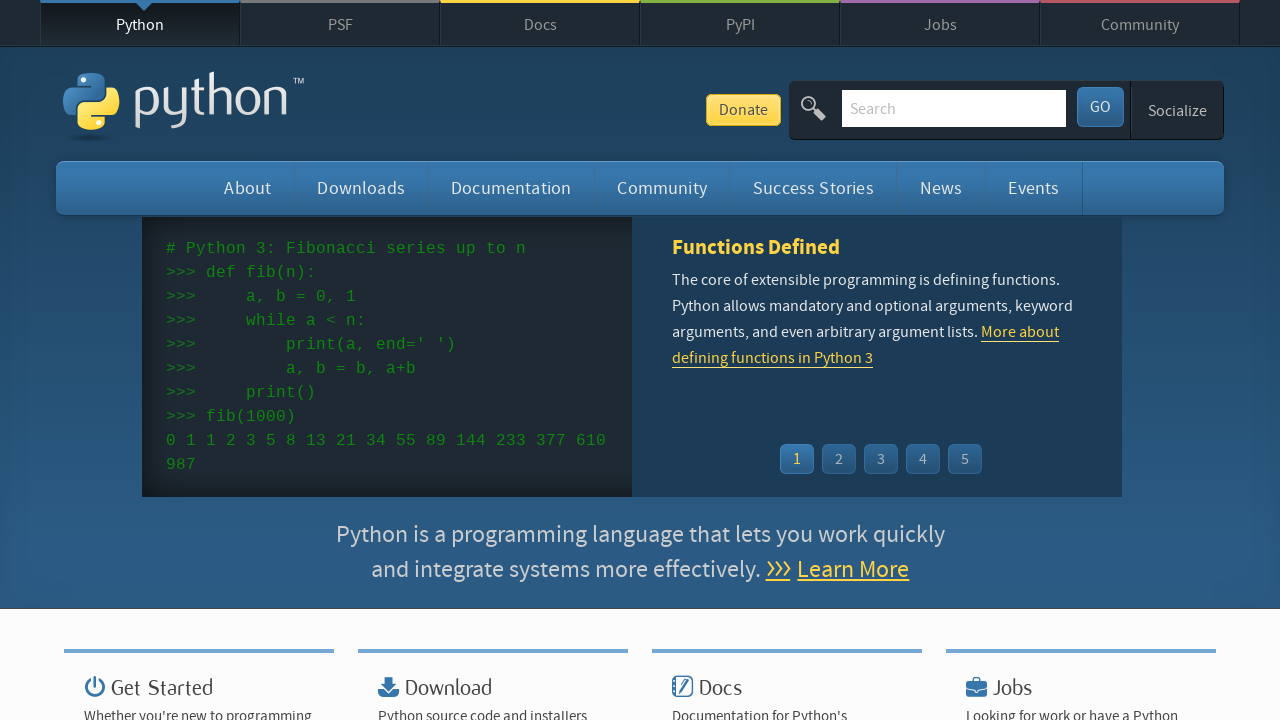

Verified 'Python' is in page title
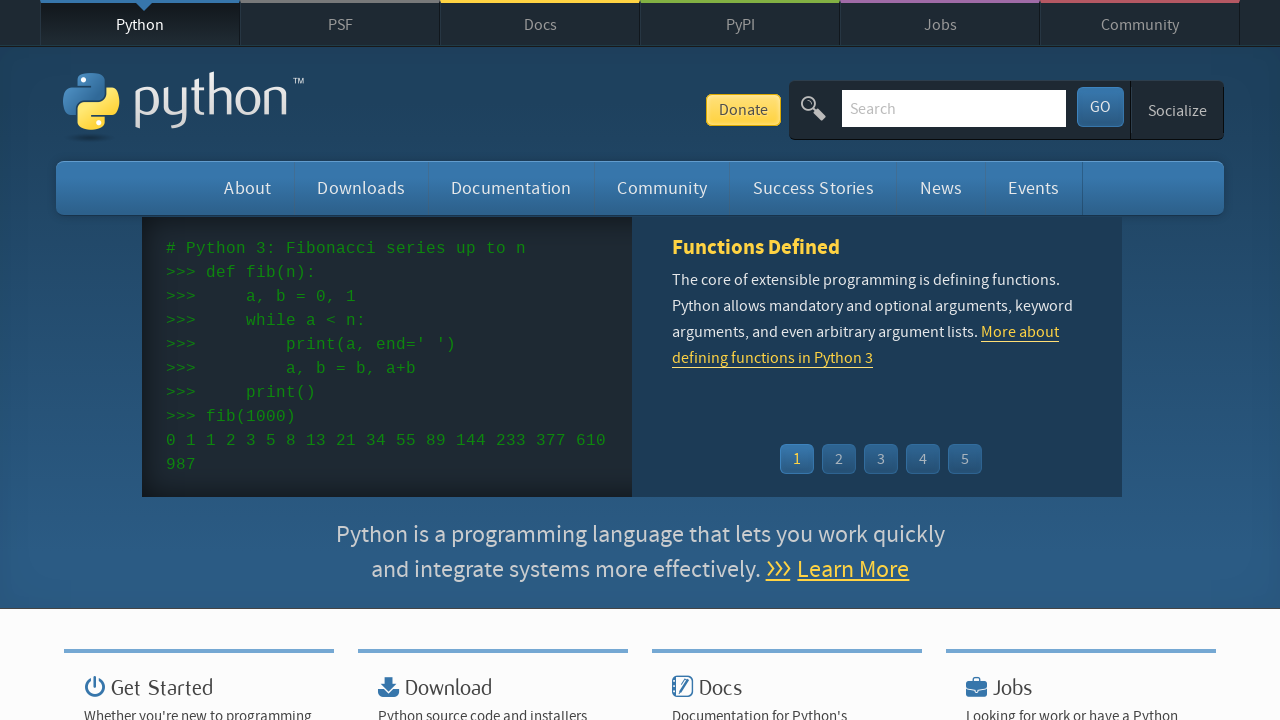

Located search input field
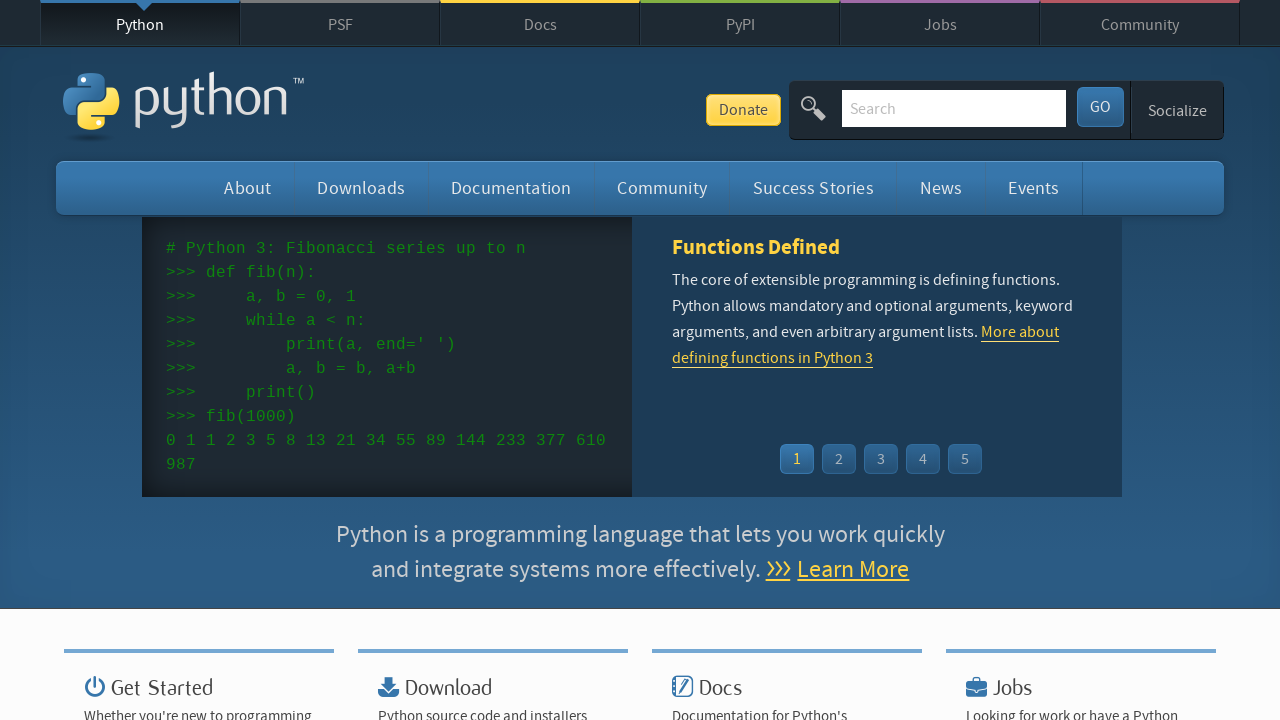

Cleared search input field on input[name='q']
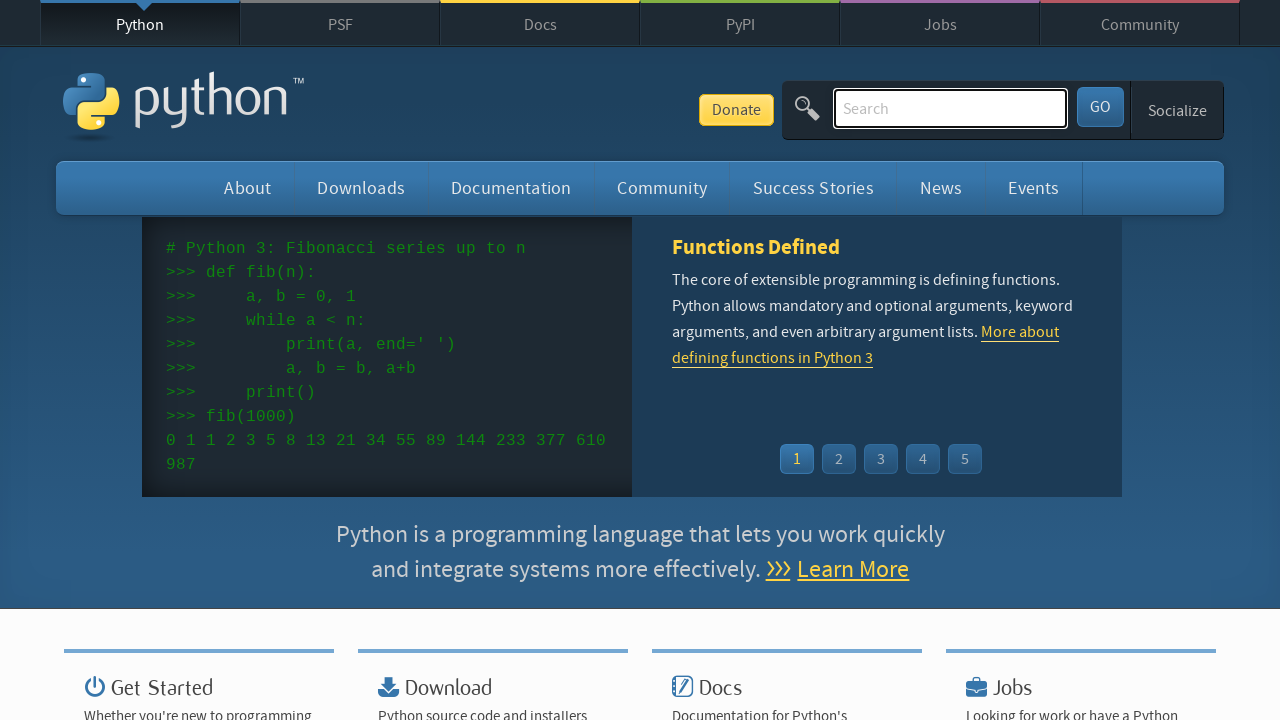

Filled search field with 'pycon' on input[name='q']
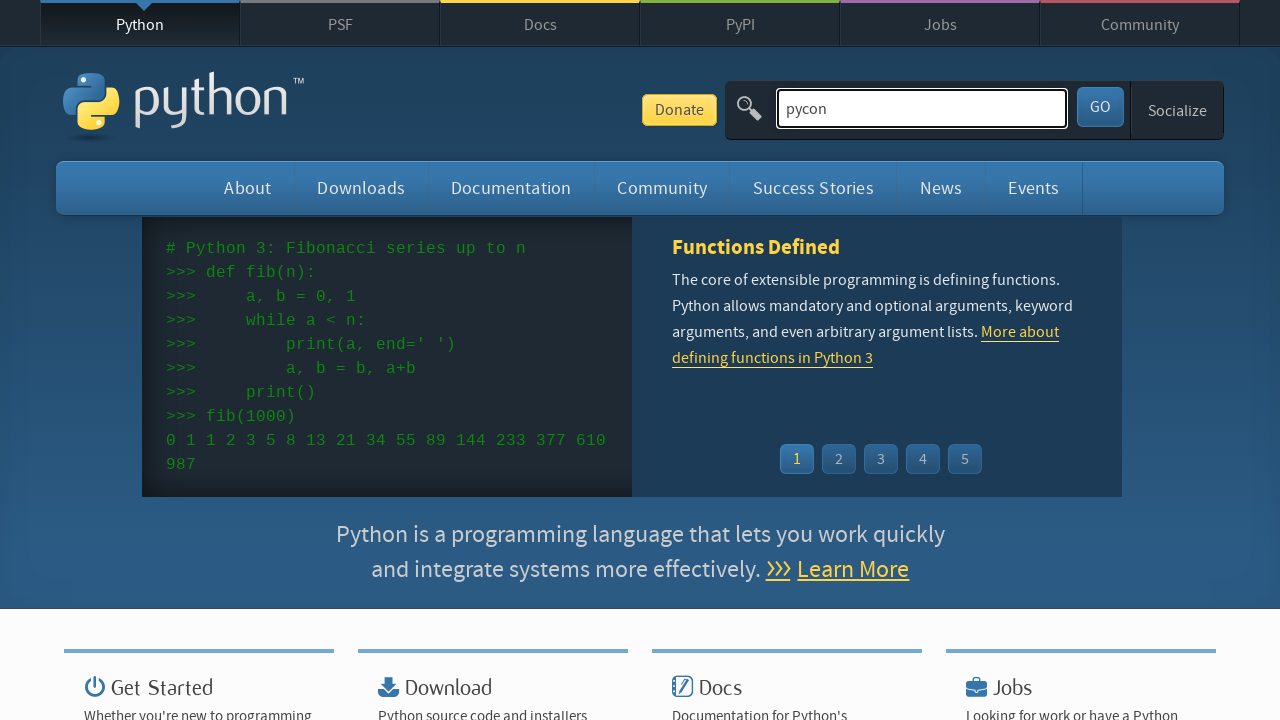

Submitted search by pressing Enter on input[name='q']
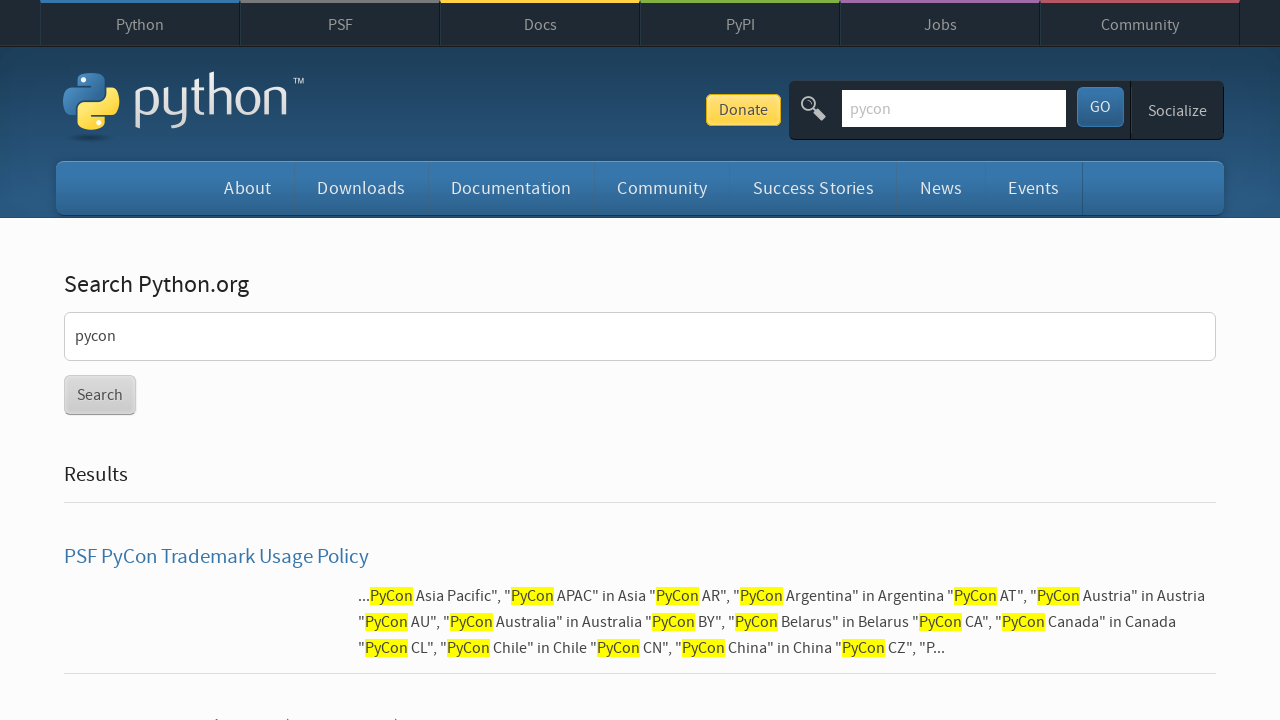

Waited for page to reach networkidle state
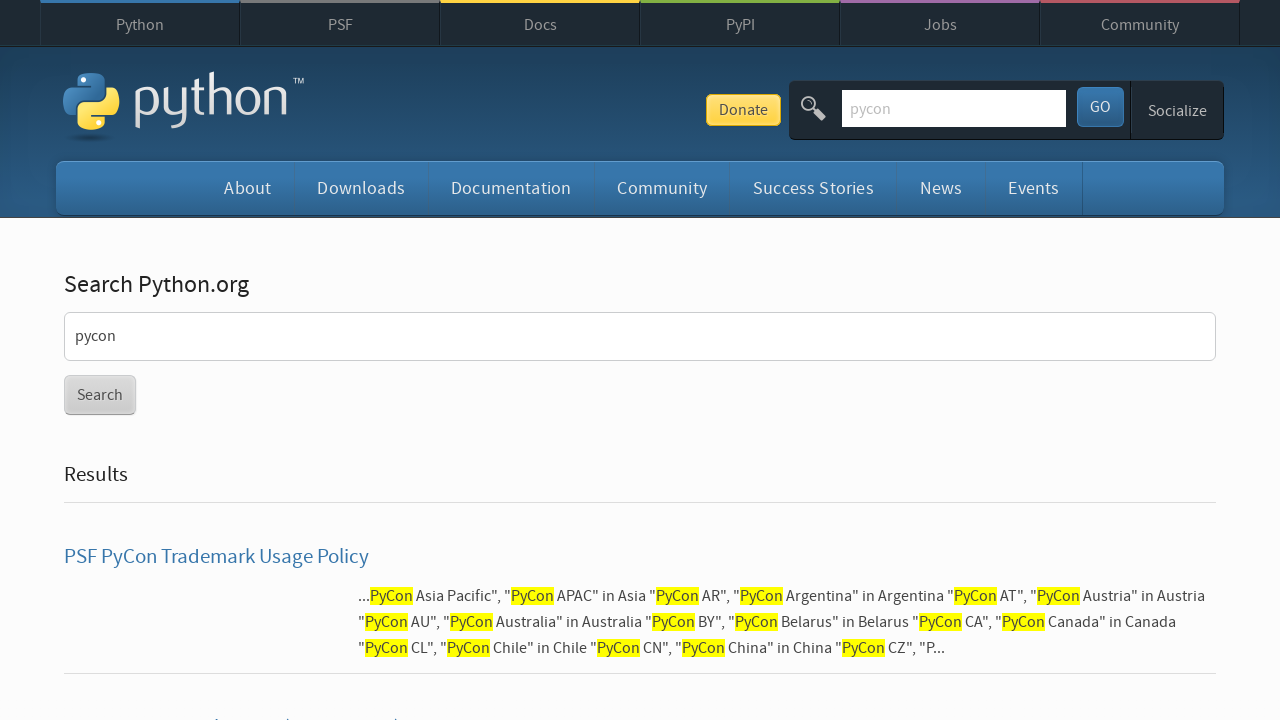

Verified search results were found (no 'No results found' message)
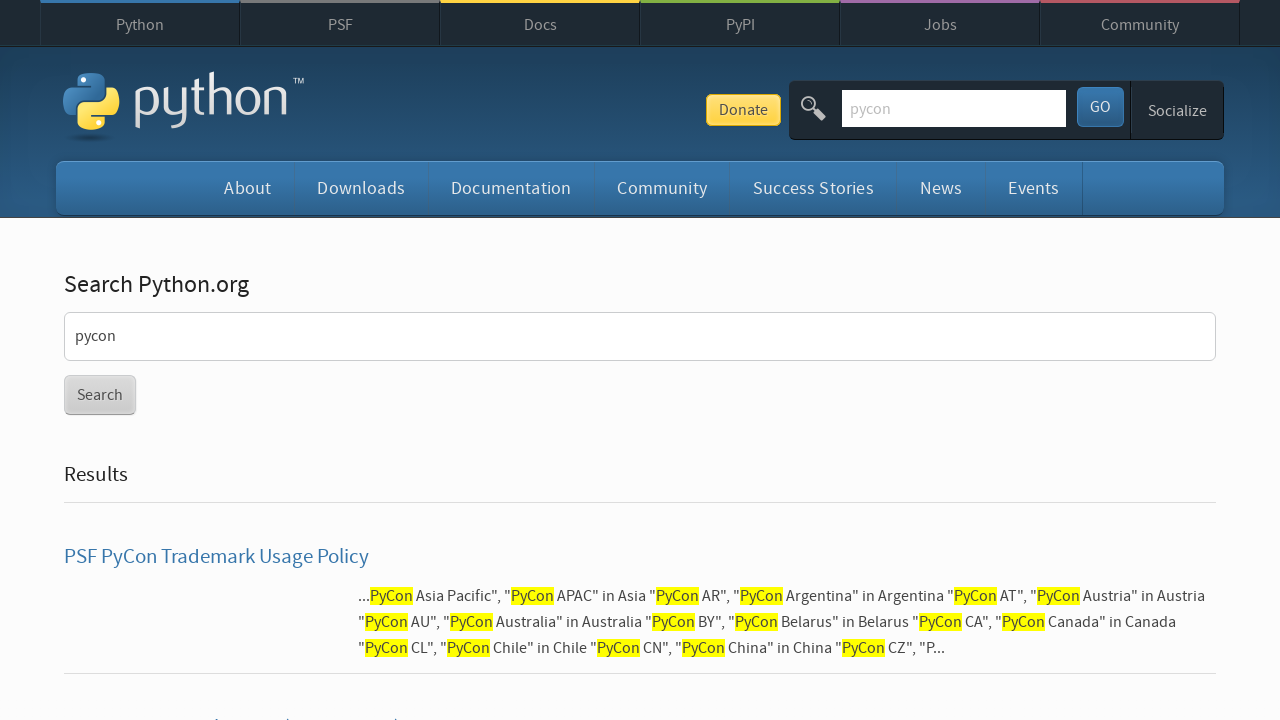

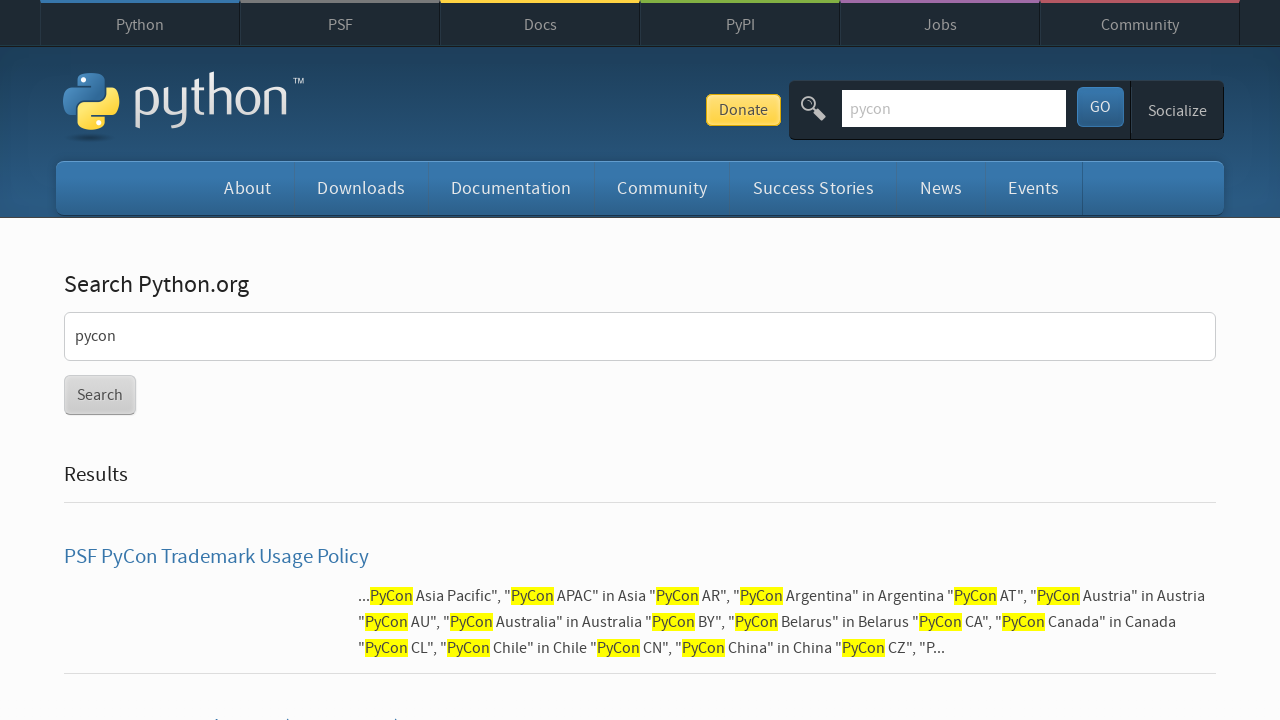